Tests multiple file upload functionality by uploading two files to a demo upload form and verifying that both files appear in the file list with correct names.

Starting URL: https://davidwalsh.name/demo/multiple-file-upload.php

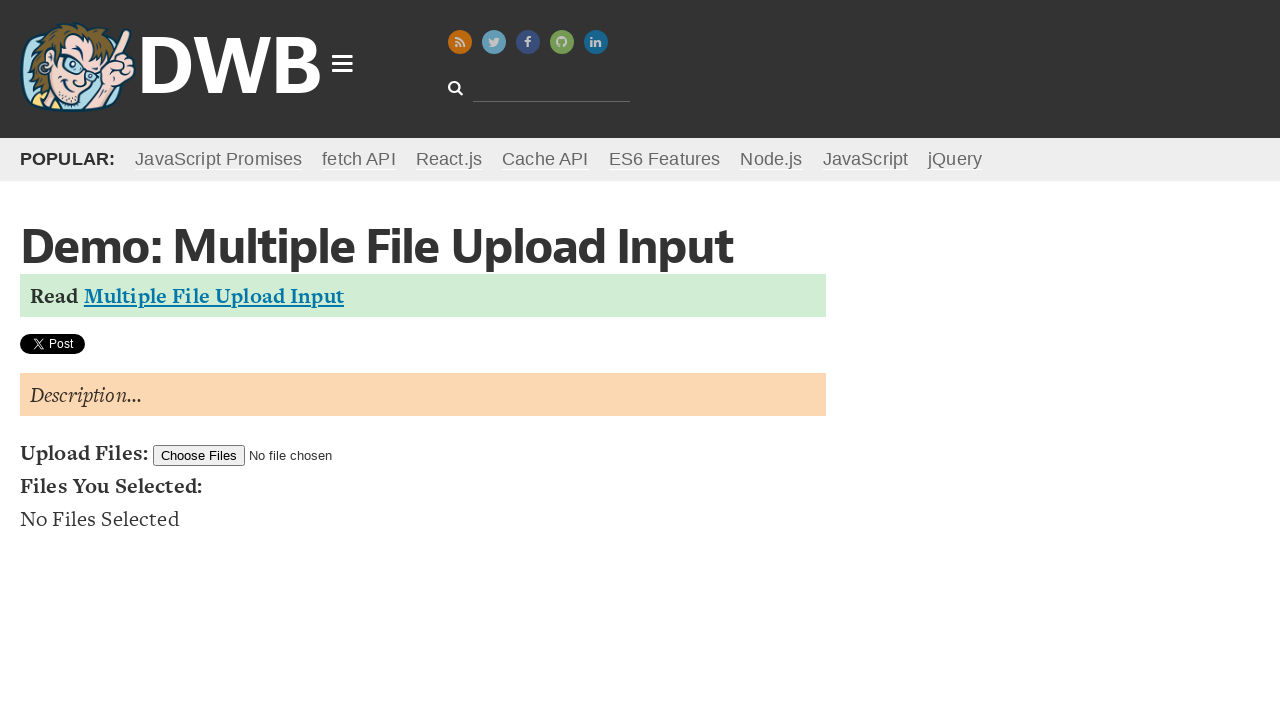

Created two temporary test files: TestUpload1.txt and TestUpload2.txt
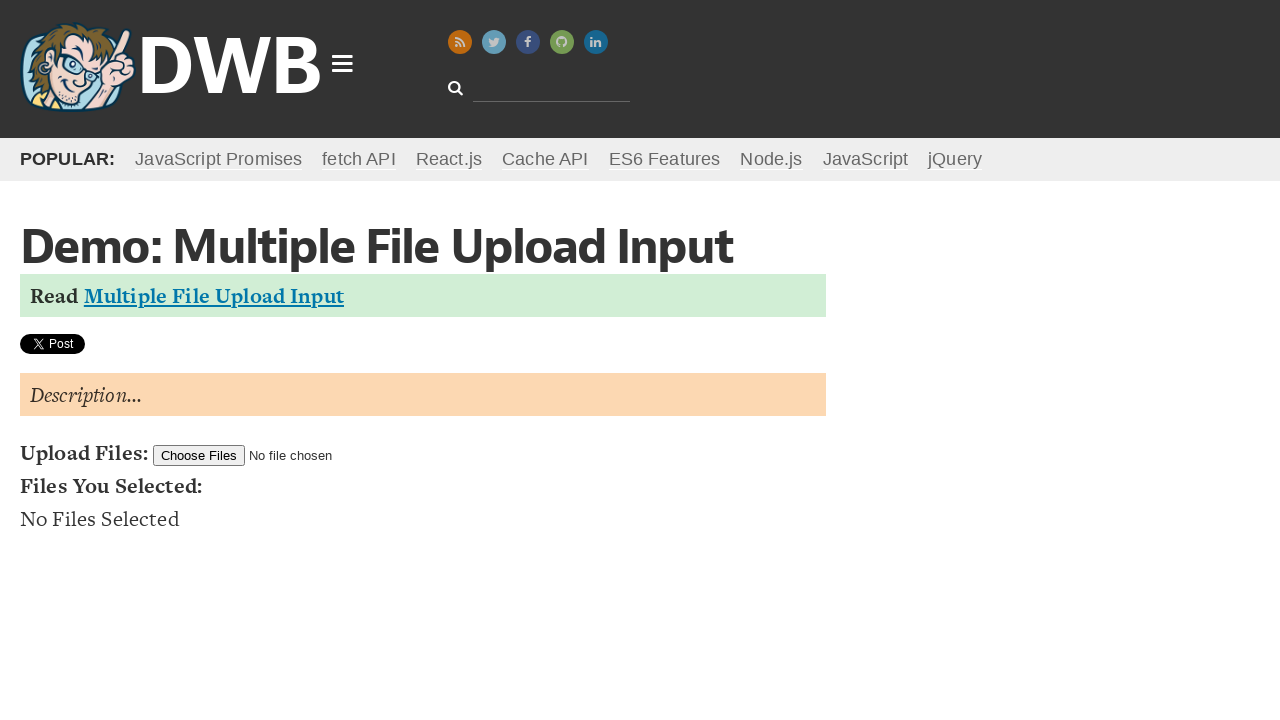

Set multiple file inputs for upload with both test files
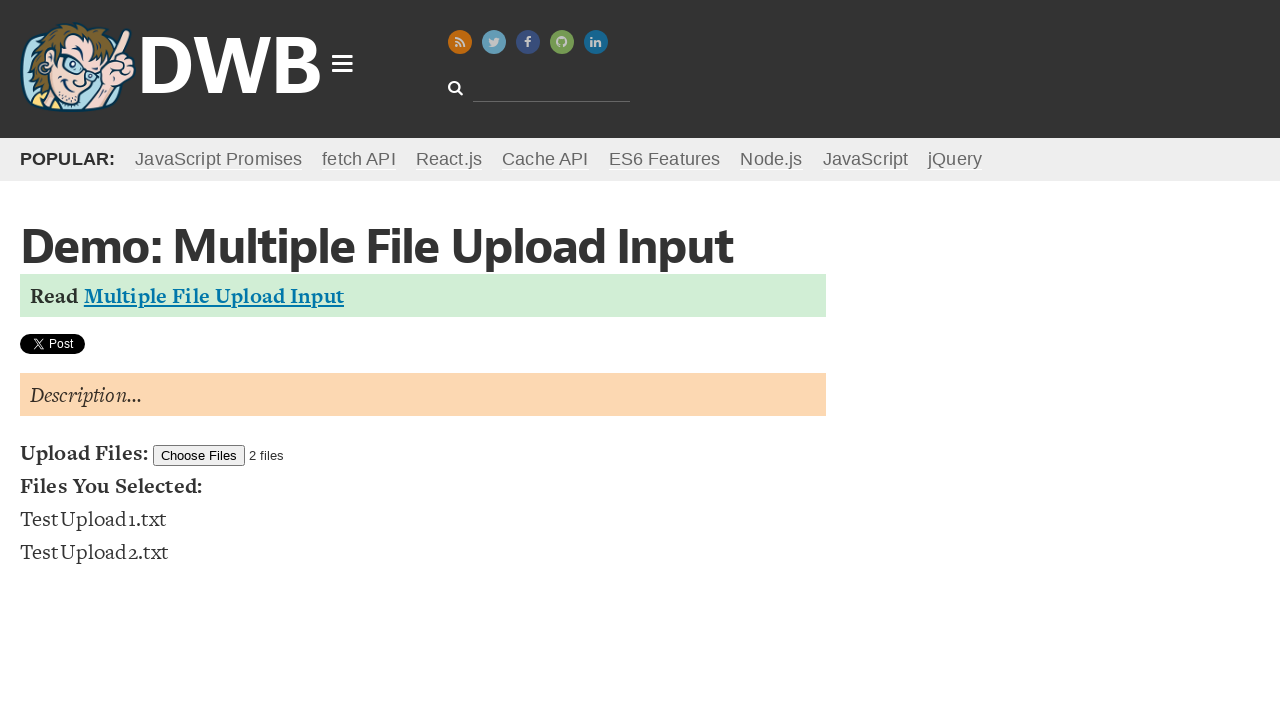

Waited for file list to appear in the UI
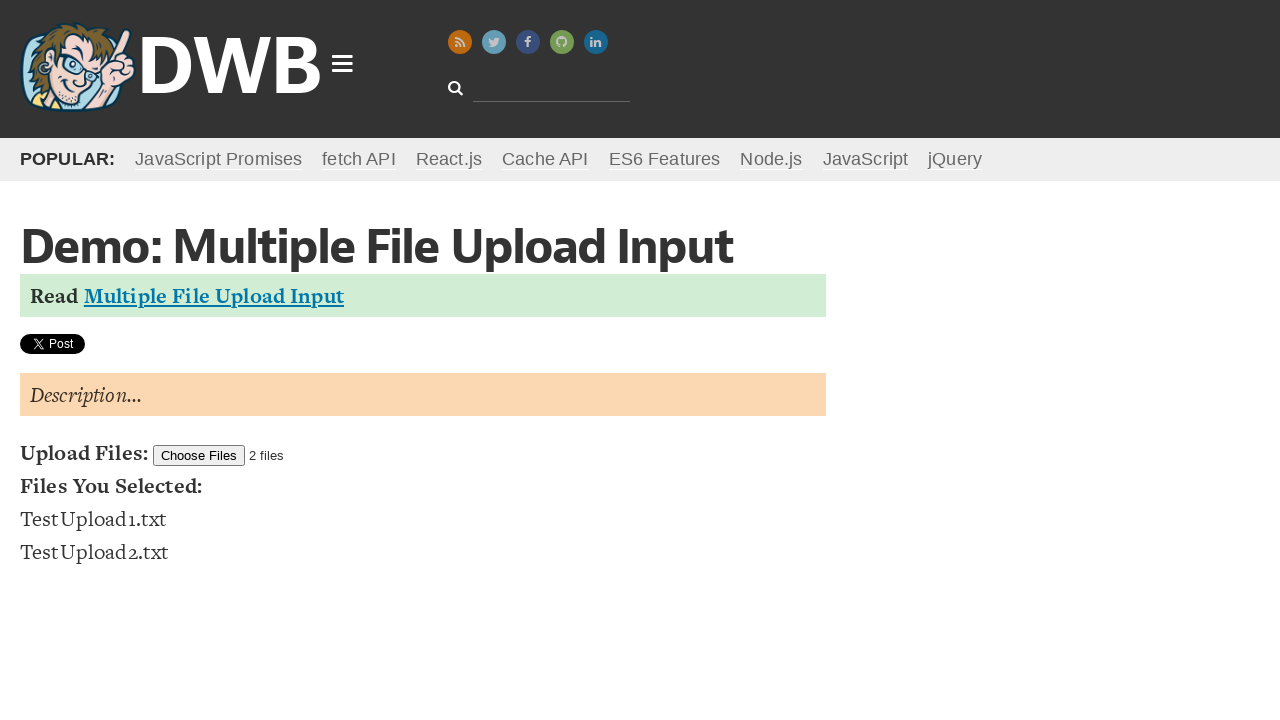

Verified that exactly 2 files are displayed in the file list
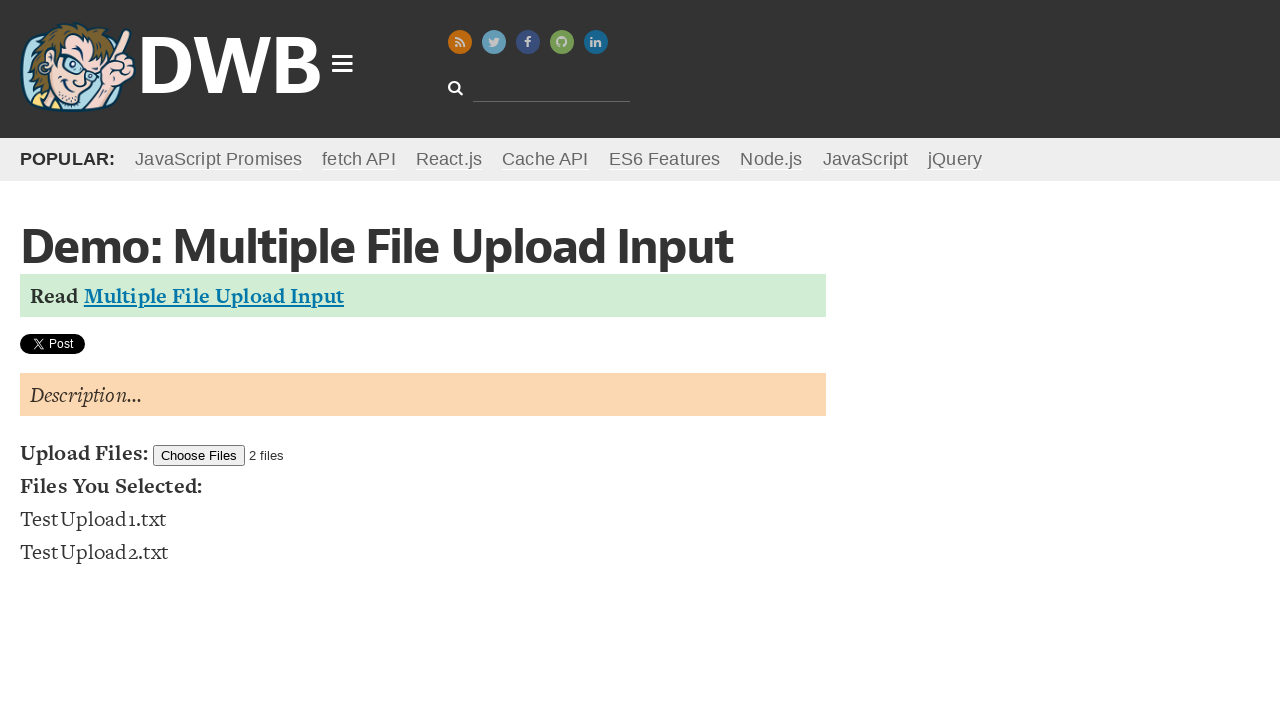

Retrieved text content of first uploaded file from list
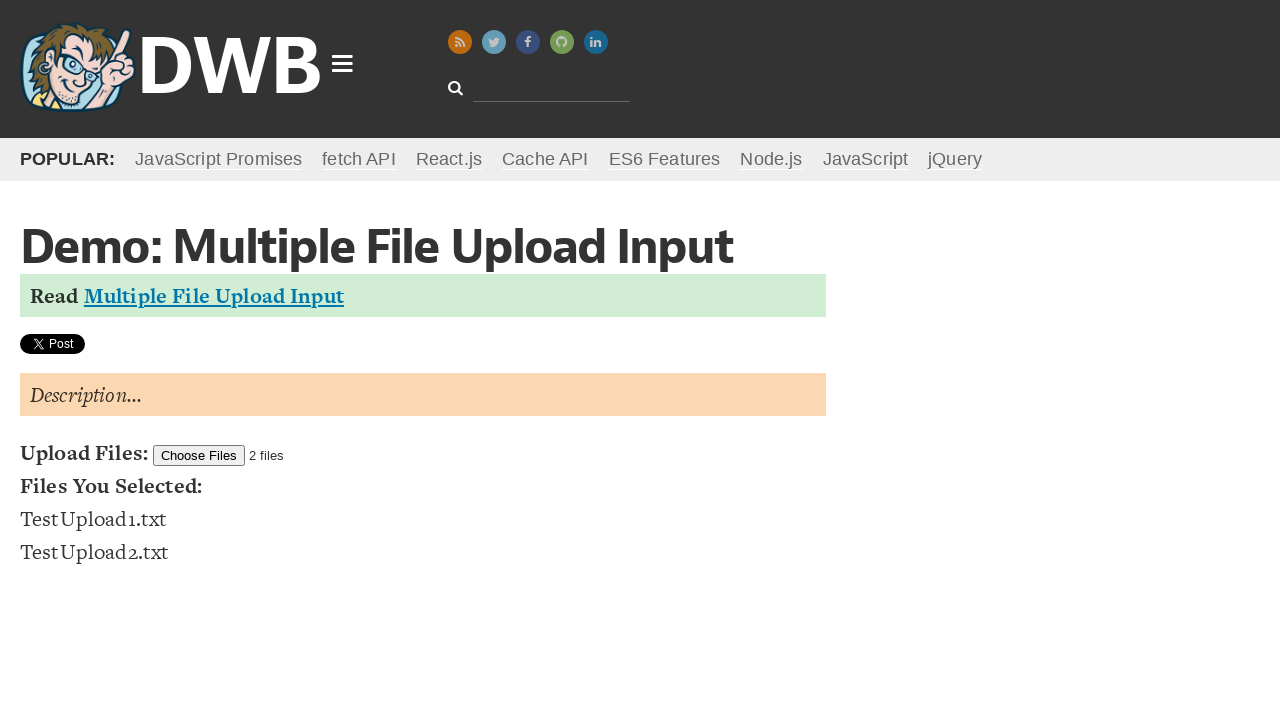

Retrieved text content of second uploaded file from list
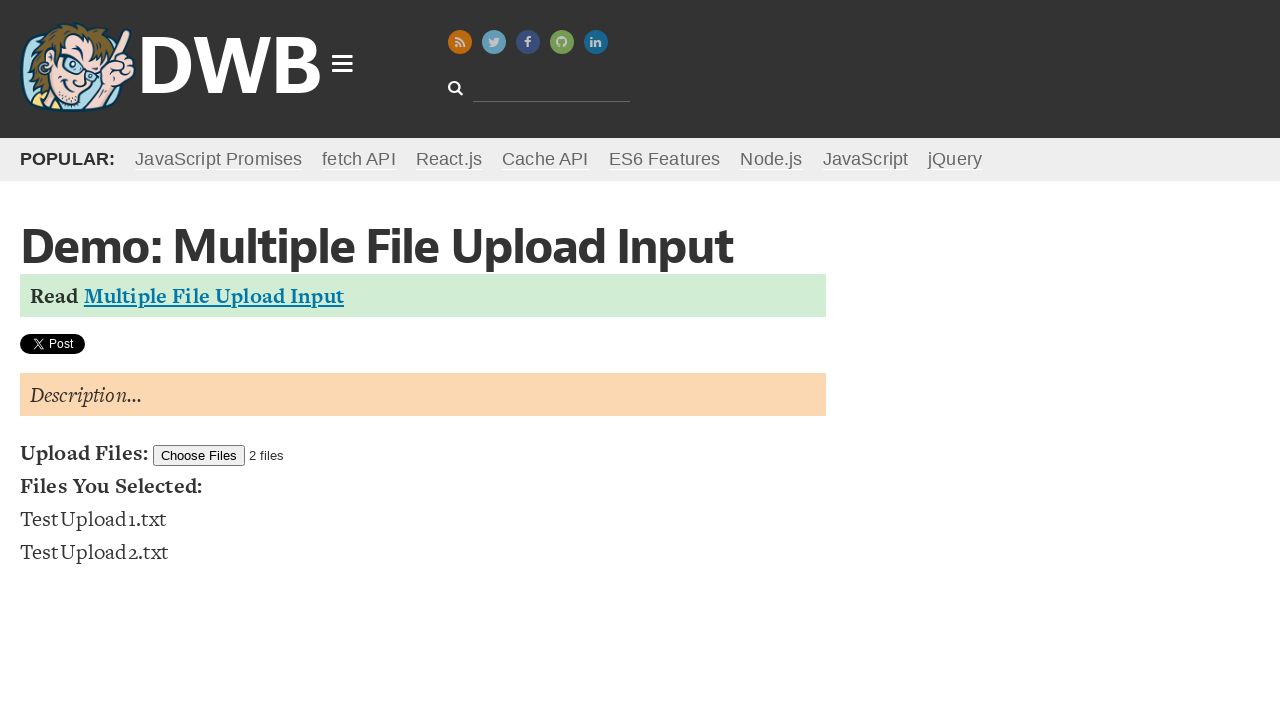

Verified that first file name 'TestUpload1.txt' is displayed correctly
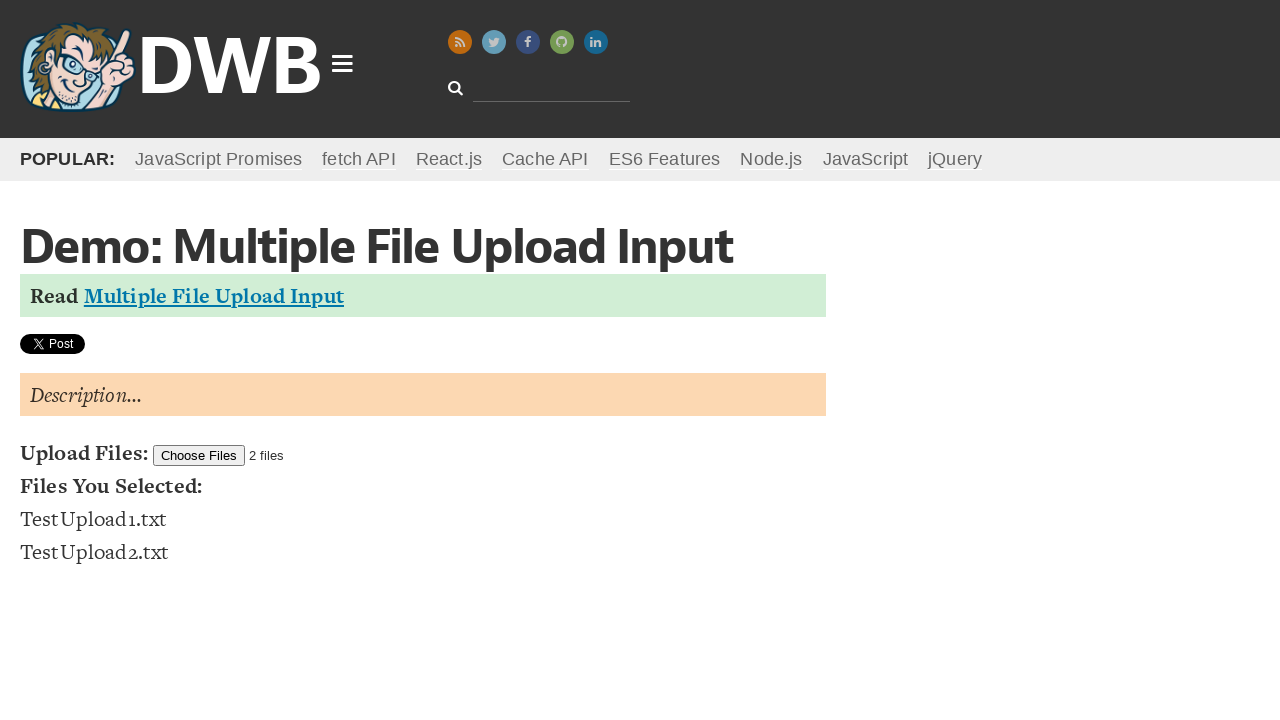

Verified that second file name 'TestUpload2.txt' is displayed correctly
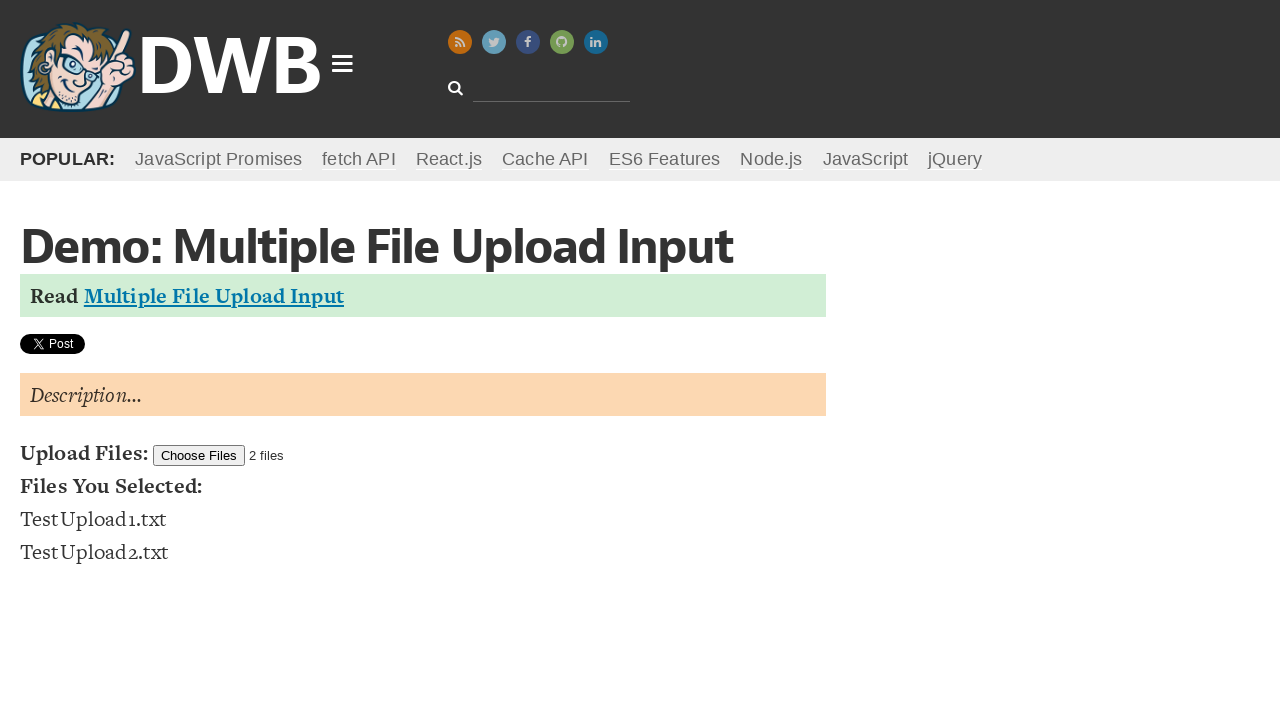

Cleaned up temporary test files and directory
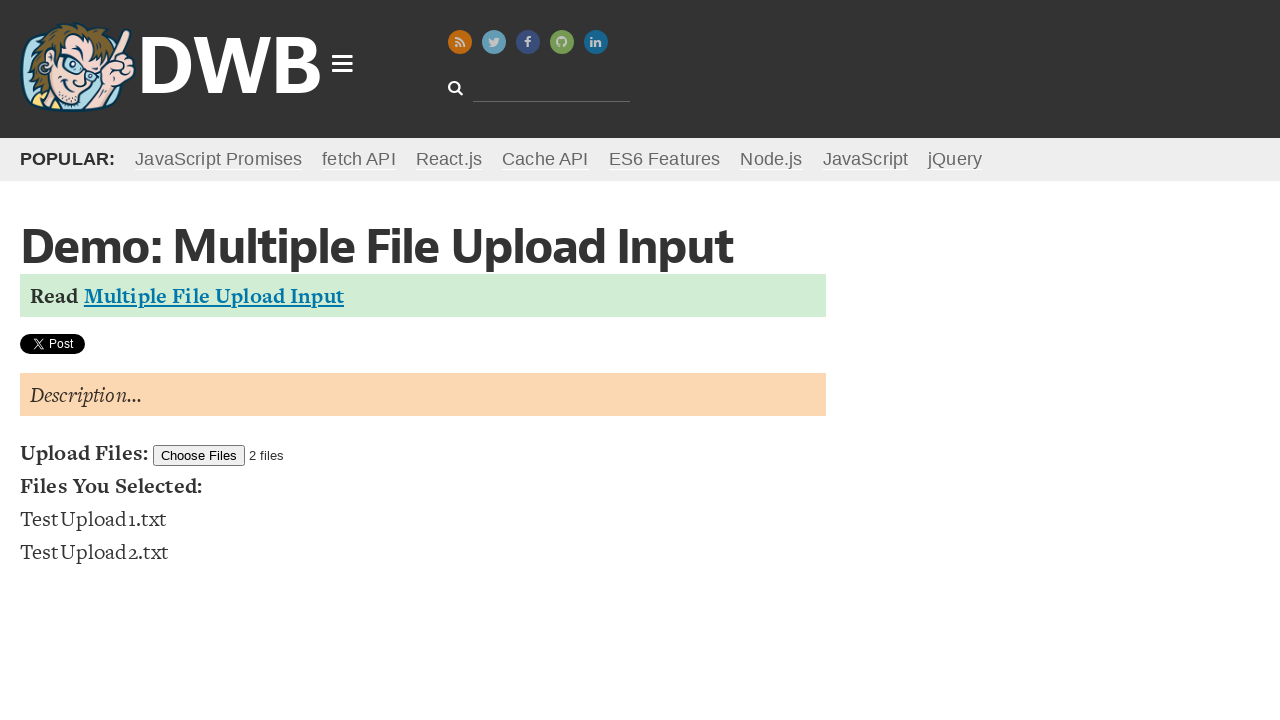

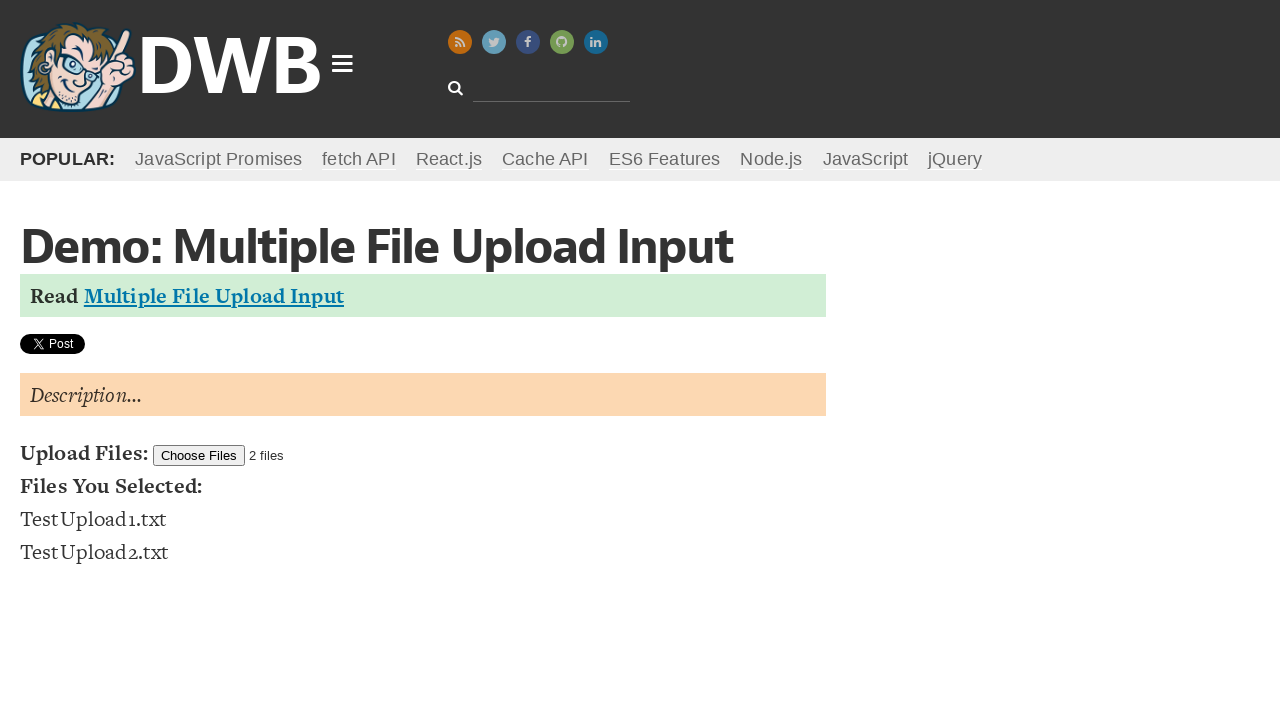